Tests JavaScript alert handling by clicking a button that triggers an alert, accepting it, and verifying the result message is updated correctly.

Starting URL: https://the-internet.herokuapp.com/javascript_alerts

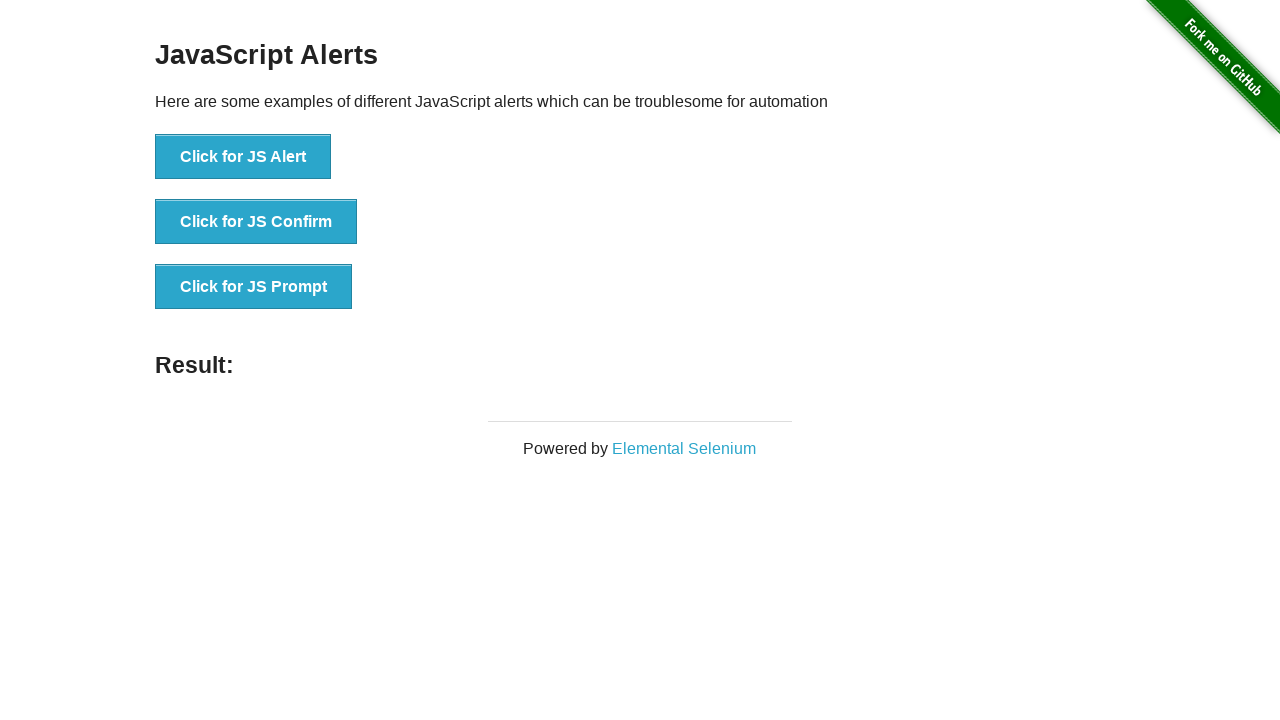

Accepted the JavaScript alert
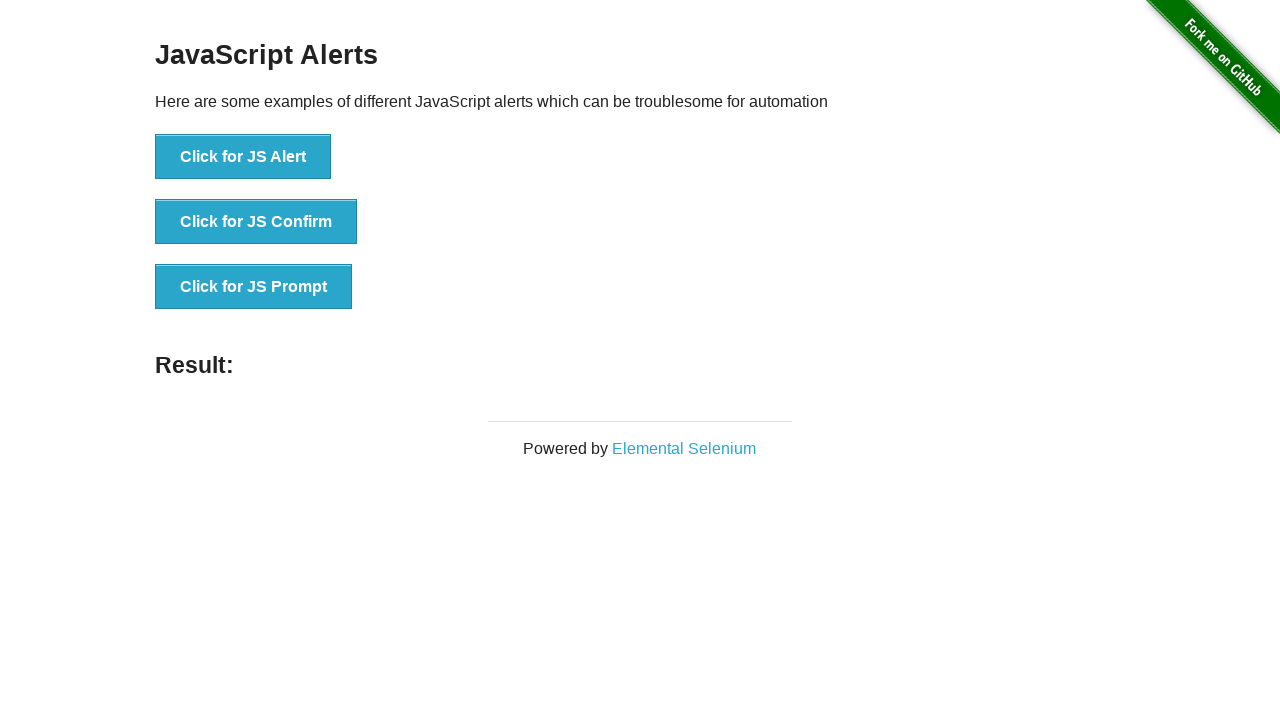

Clicked button to trigger JavaScript alert at (243, 157) on button:has-text("Click for JS Alert")
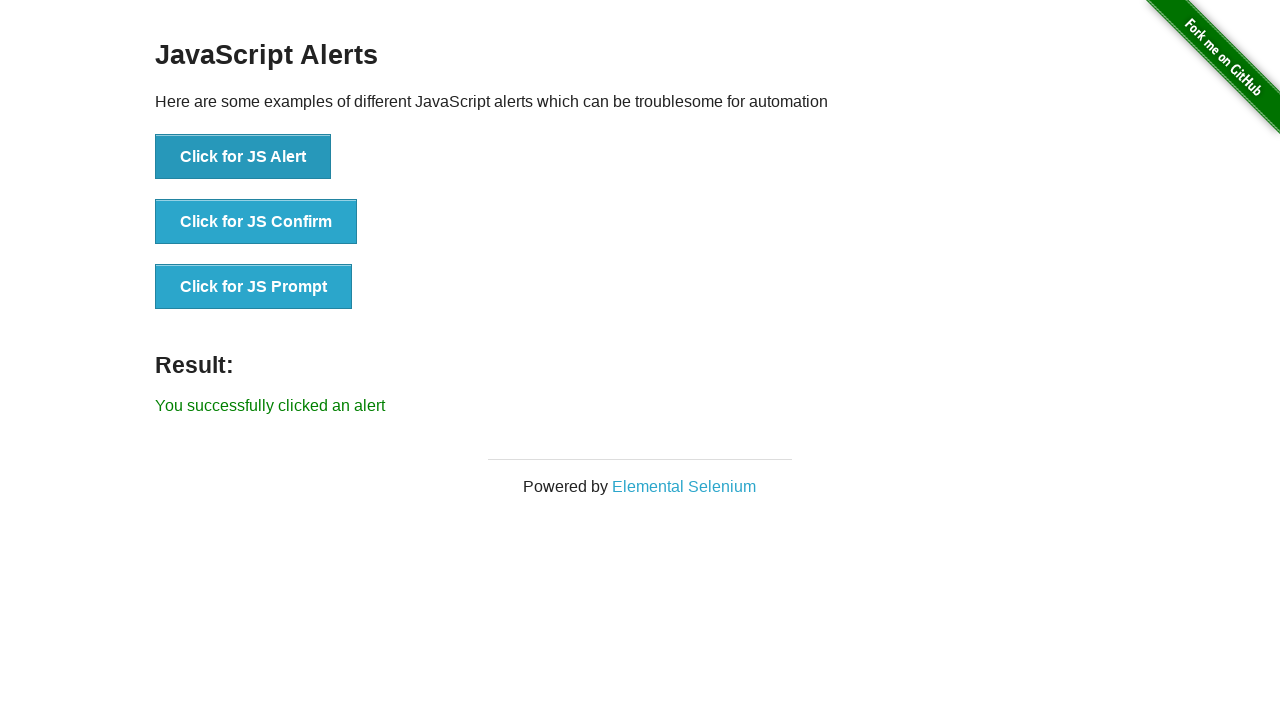

Retrieved result text after accepting alert
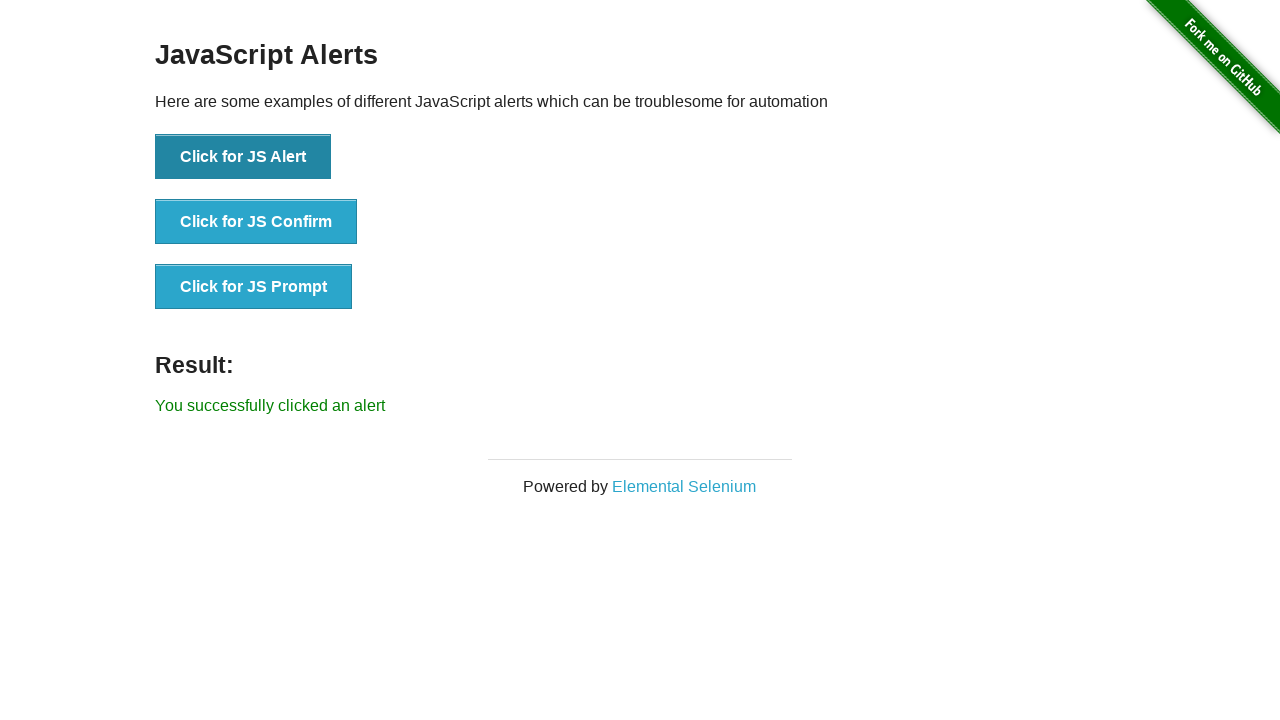

Verified result message is 'You successfully clicked an alert'
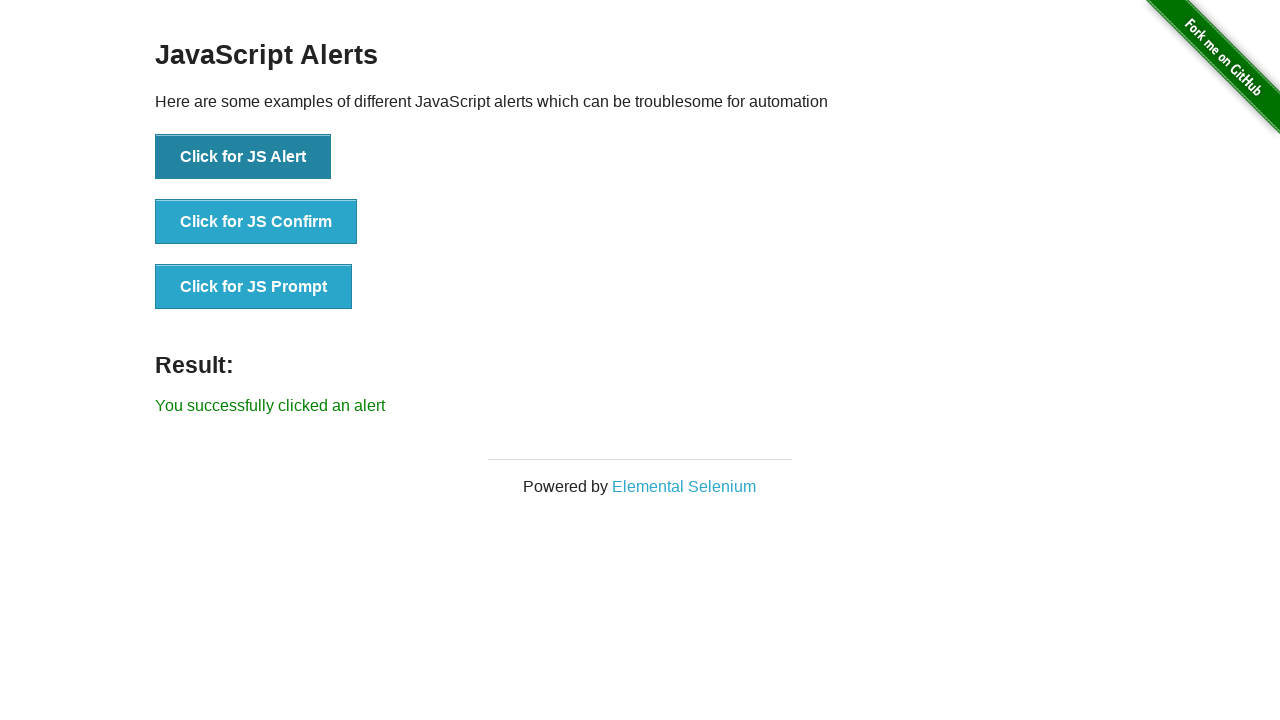

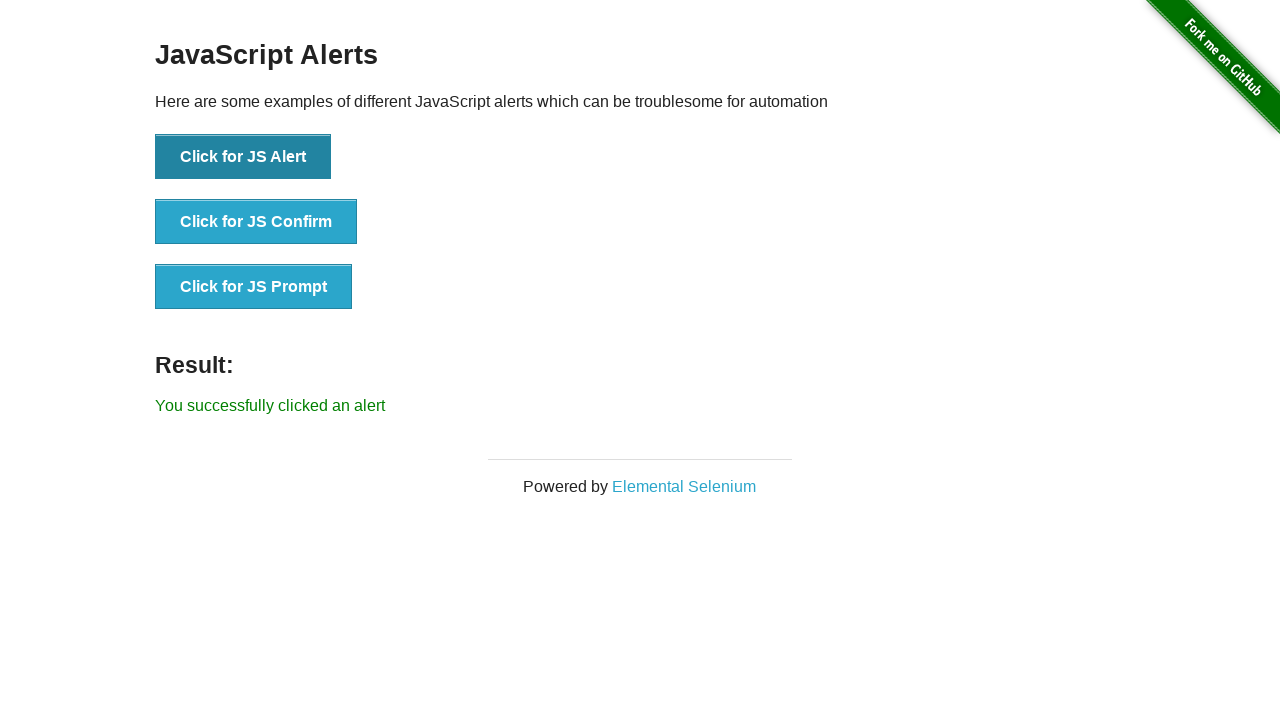